Fills out a web form with personal information, selects options, and submits the form to verify successful submission

Starting URL: https://formy-project.herokuapp.com/form

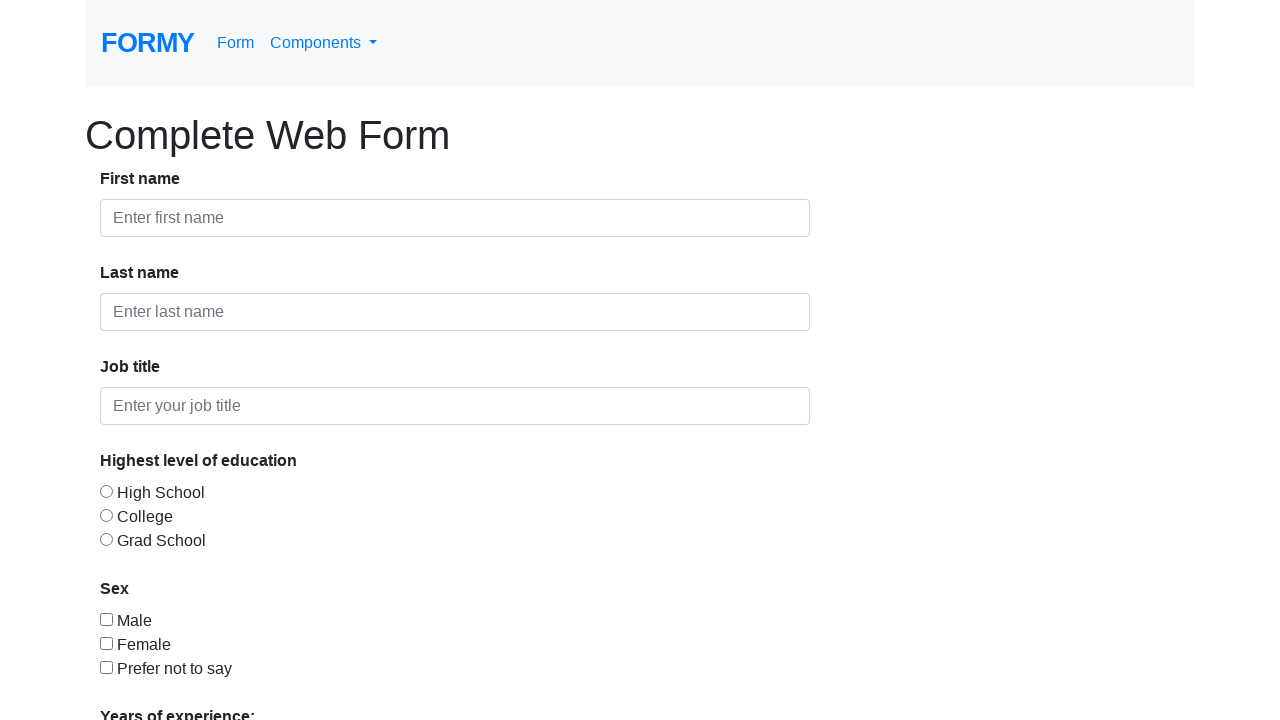

Clicked on first name field at (455, 218) on #first-name
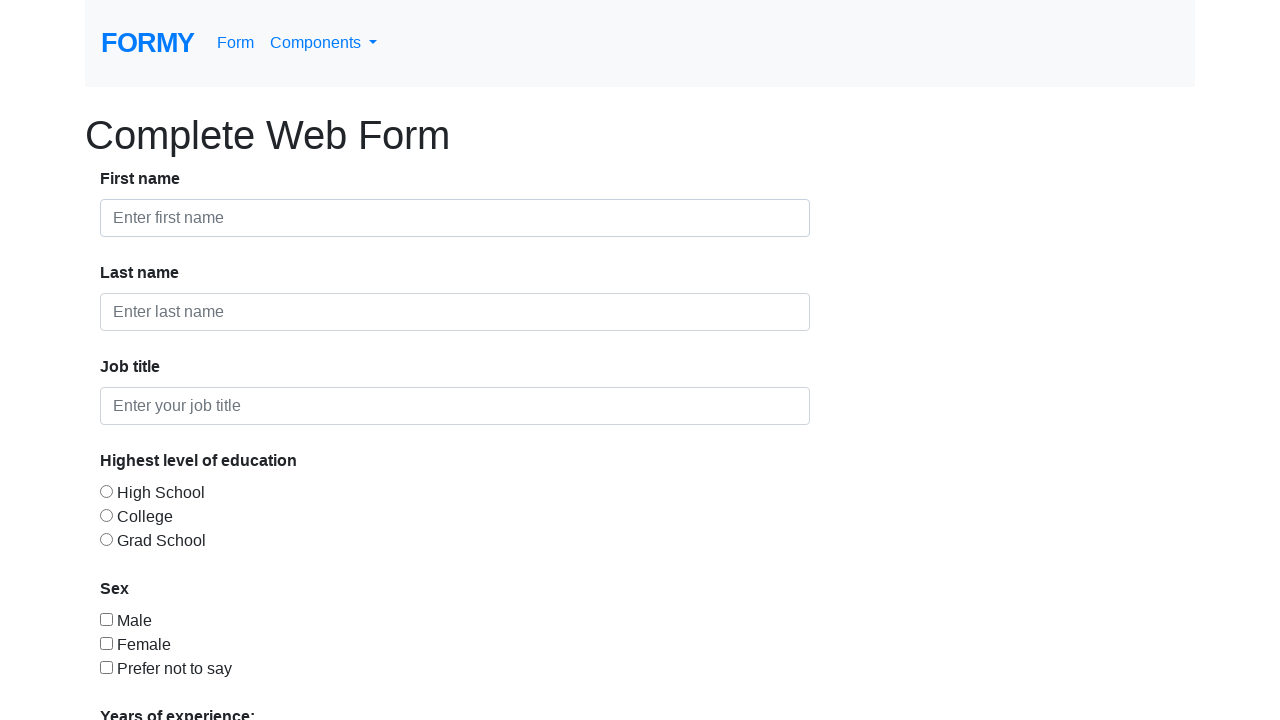

Filled first name field with 'KANISHK' on #first-name
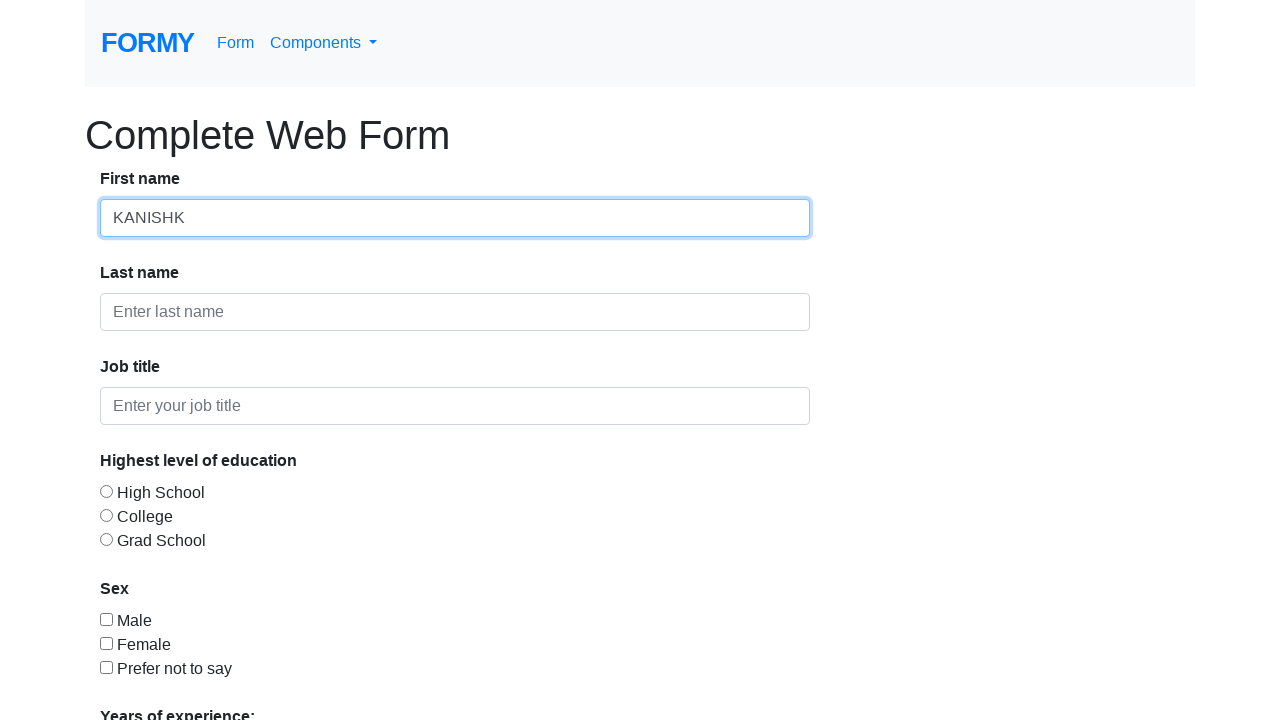

Clicked on last name field at (455, 312) on #last-name
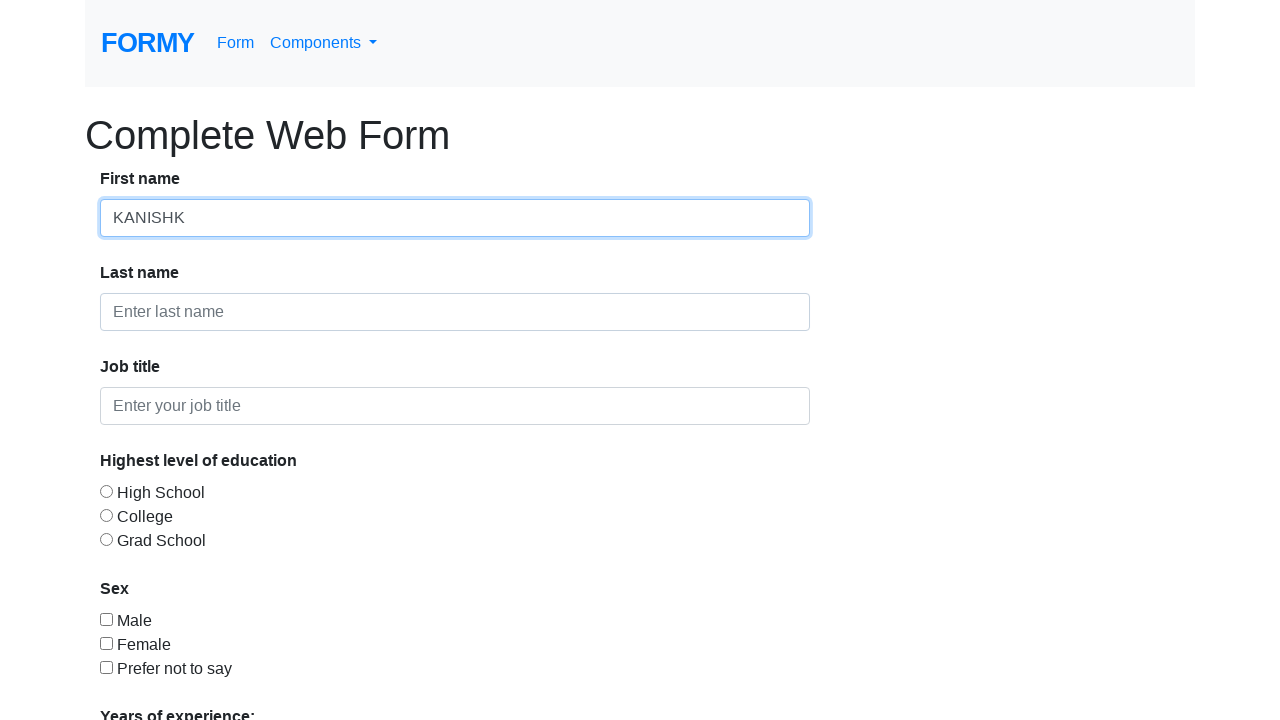

Filled last name field with 'GARG' on #last-name
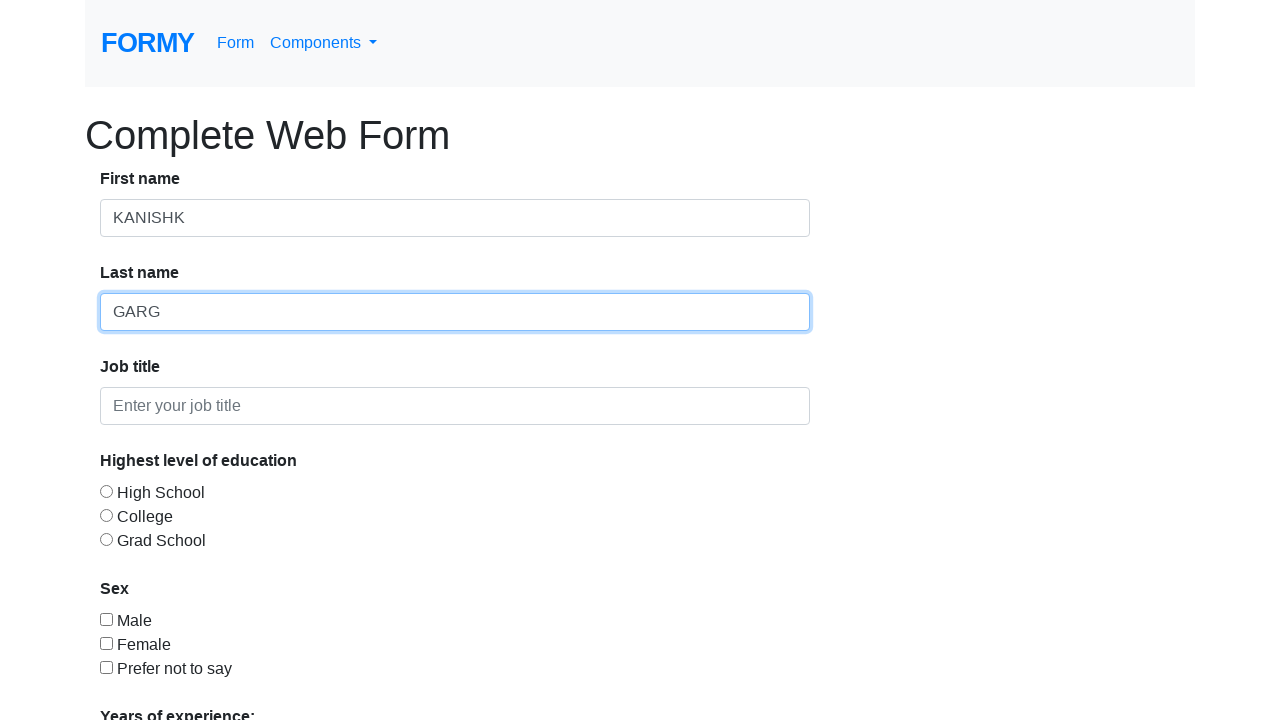

Clicked on job title field at (455, 406) on #job-title
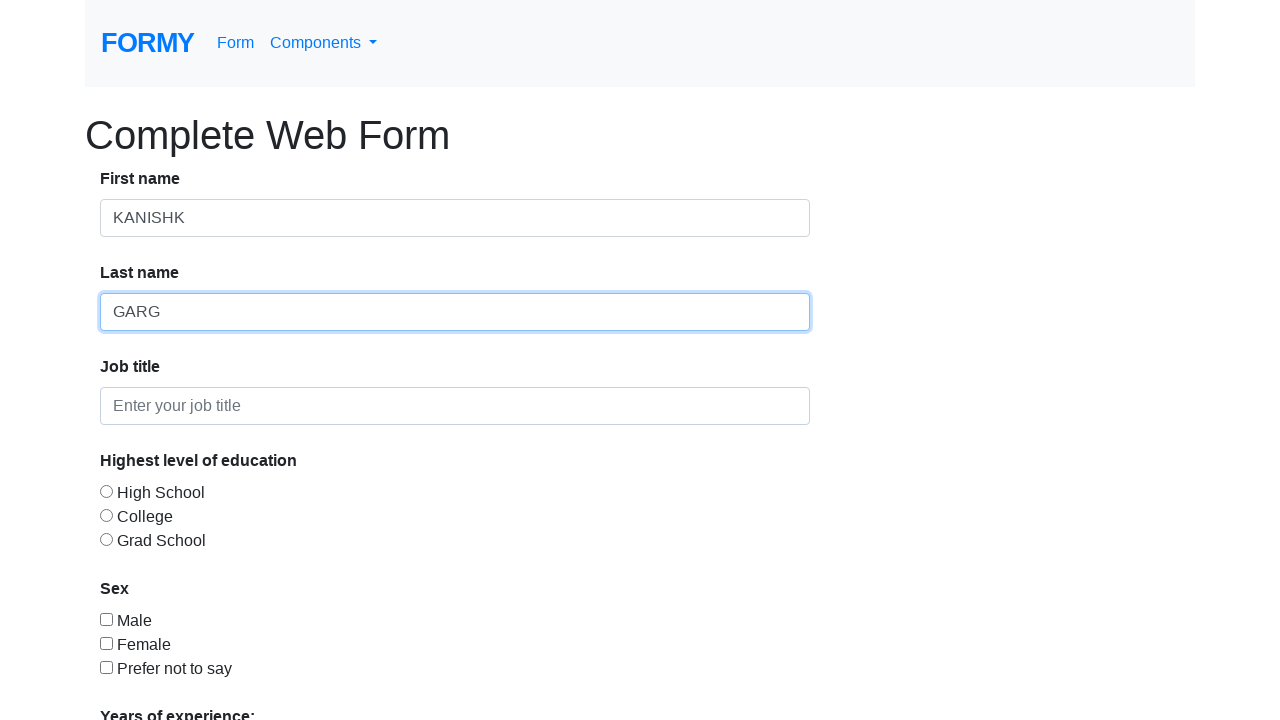

Filled job title field with 'automation engineer' on #job-title
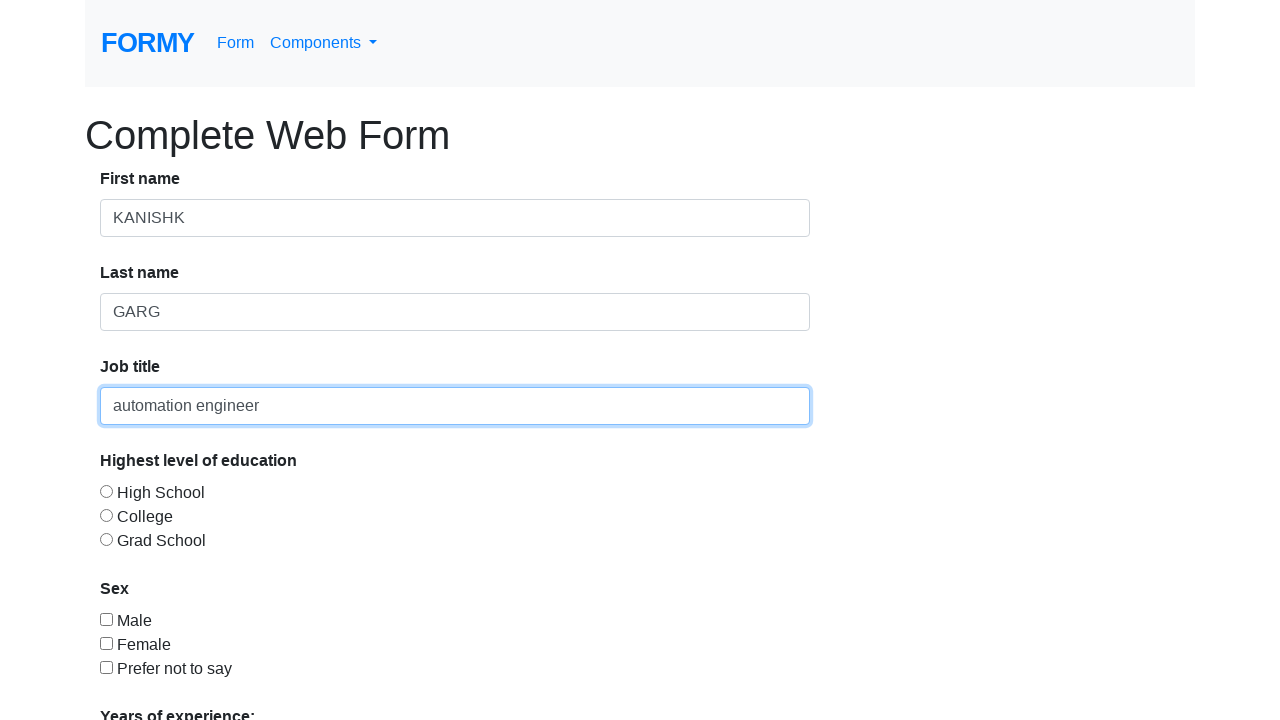

Selected education level radio button option 3 at (106, 539) on #radio-button-3
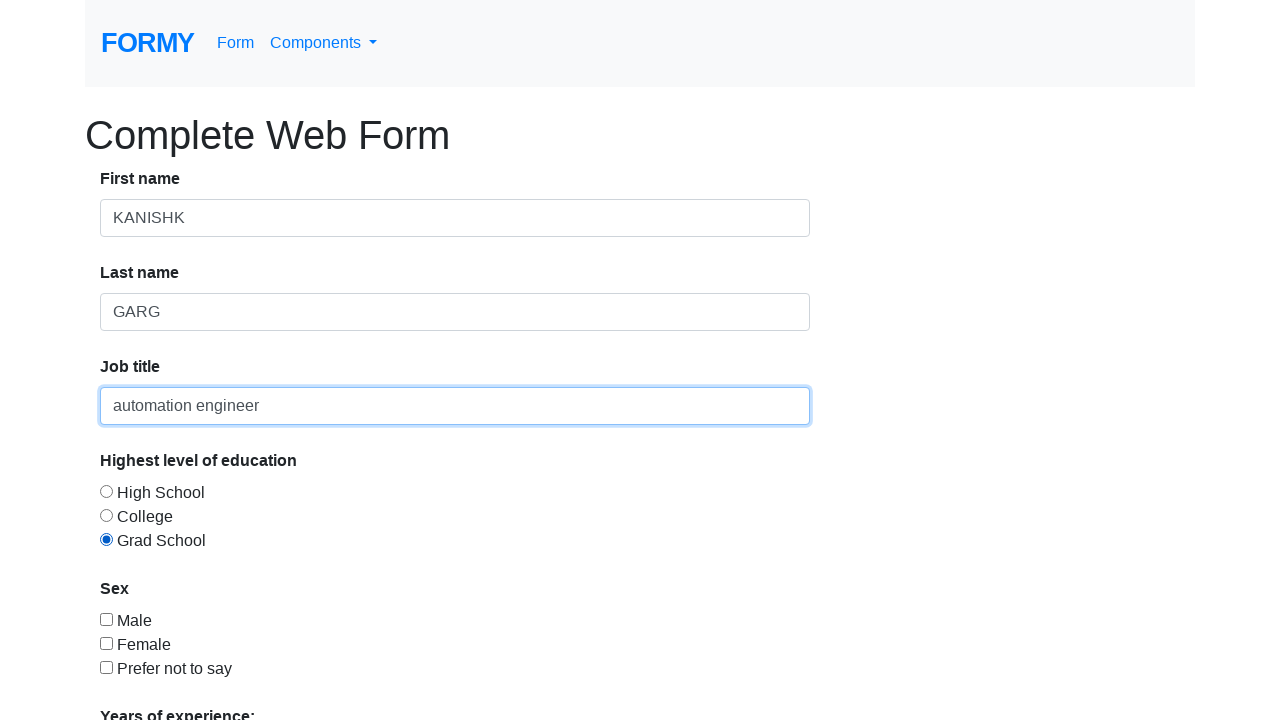

Selected checkbox option 2 at (106, 643) on #checkbox-2
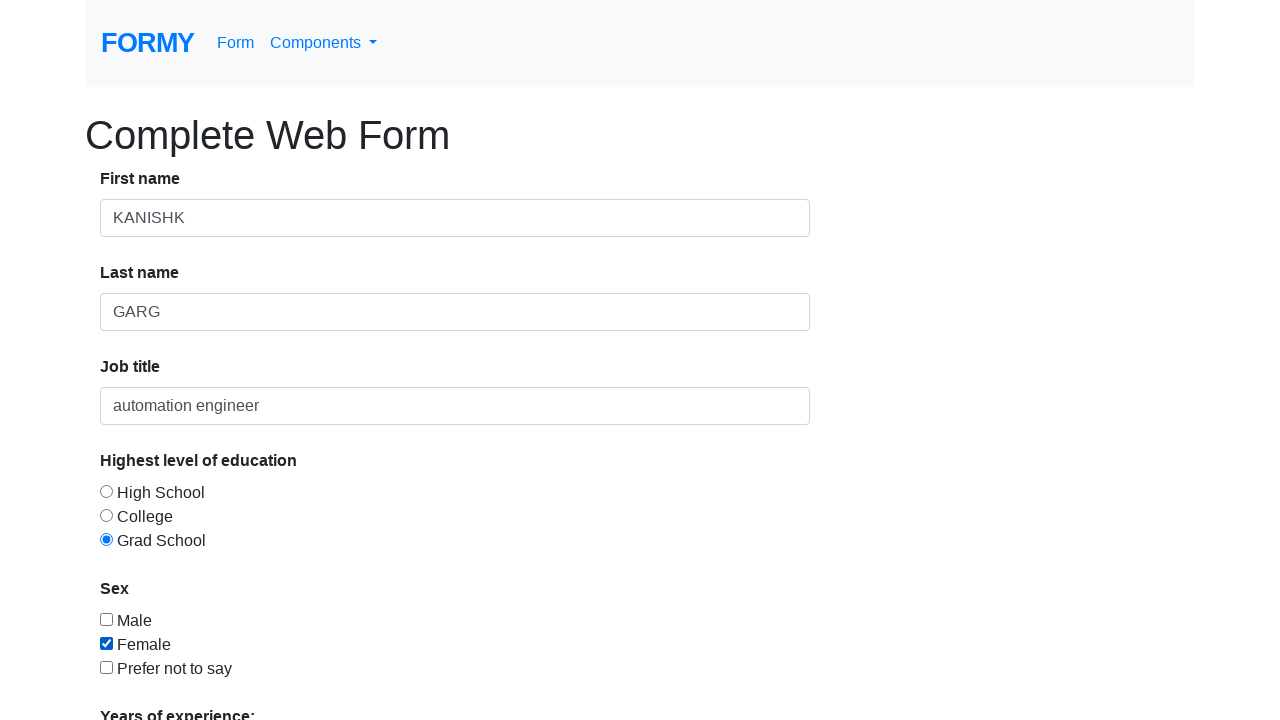

Clicked on dropdown menu at (270, 519) on #select-menu
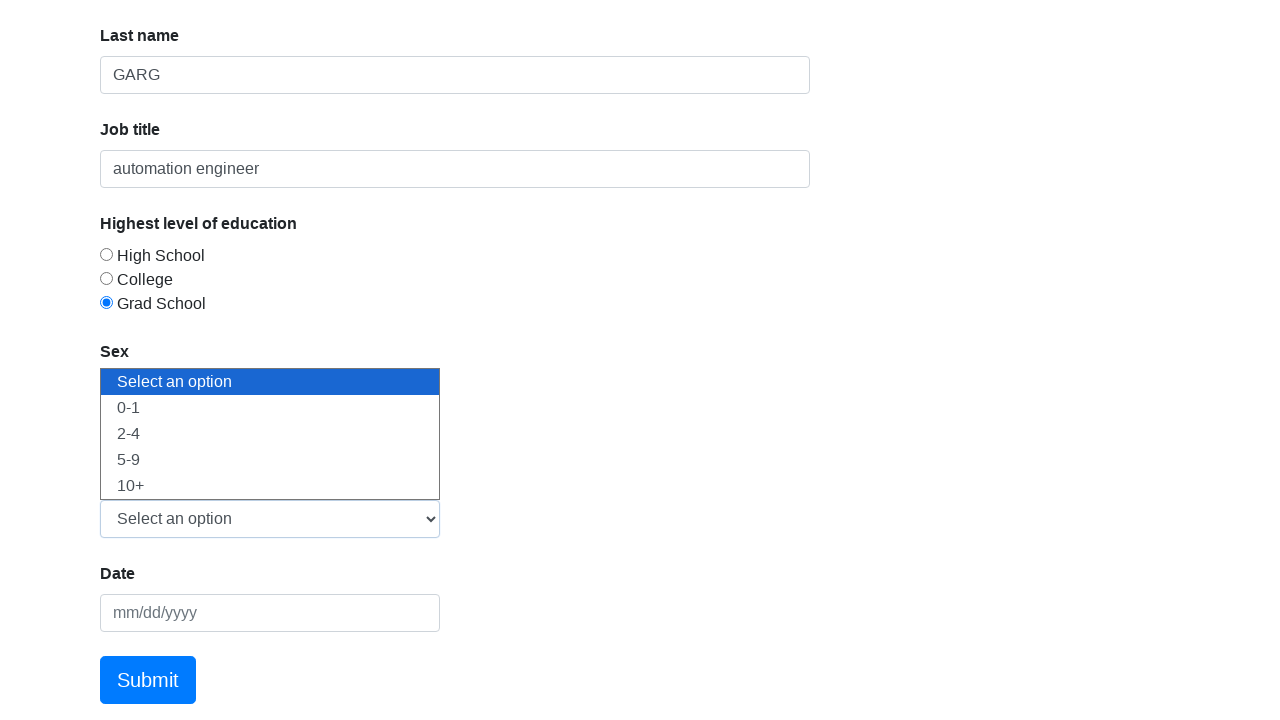

Pressed arrow down to navigate dropdown option
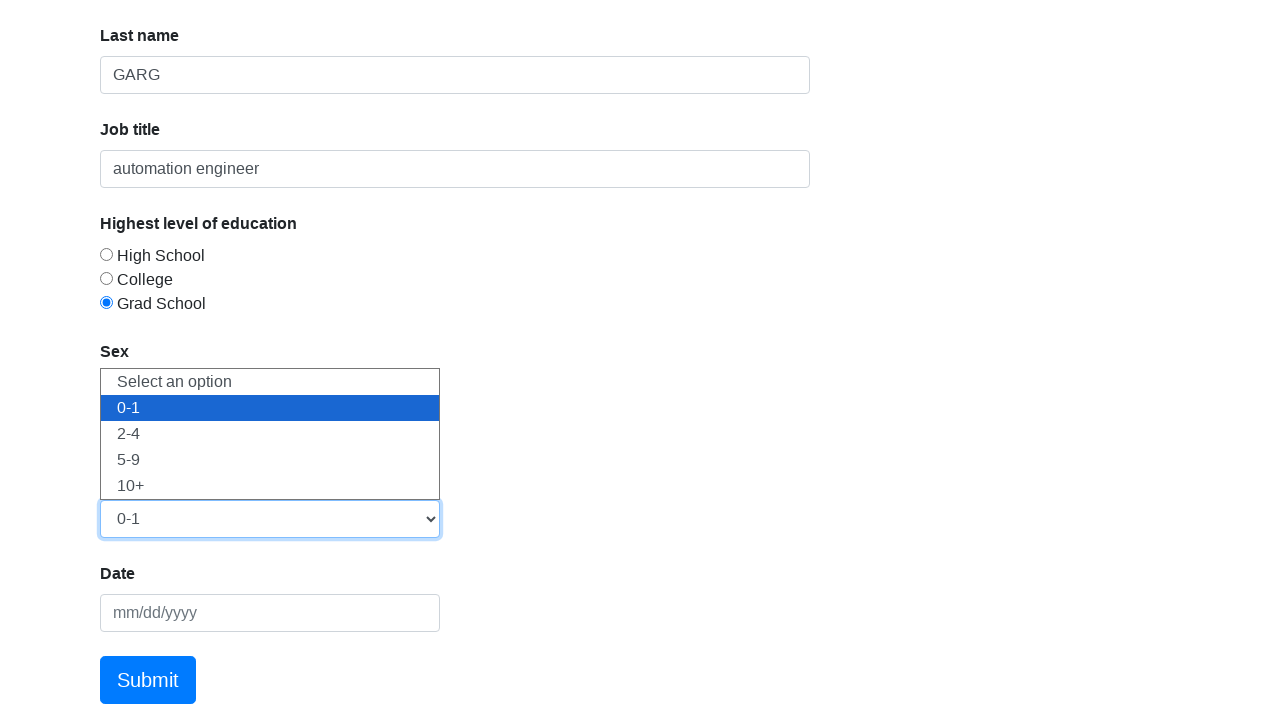

Pressed enter to select dropdown option
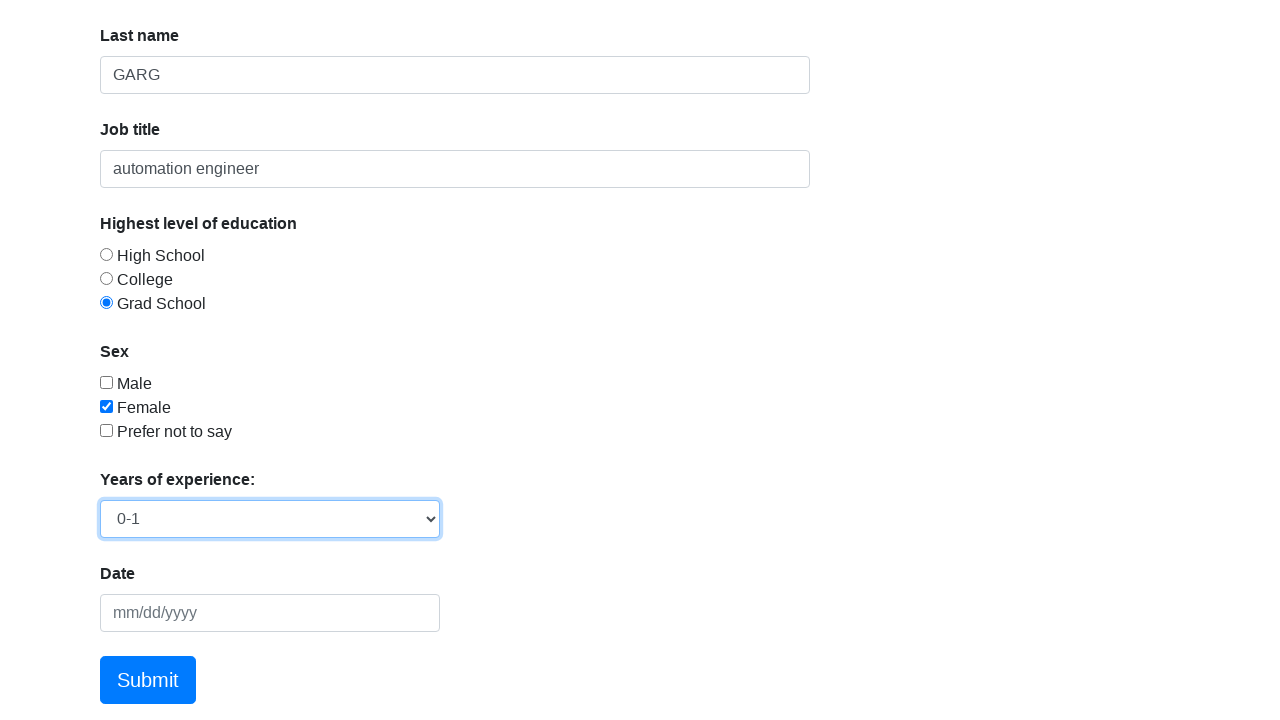

Clicked on date picker field at (270, 613) on #datepicker
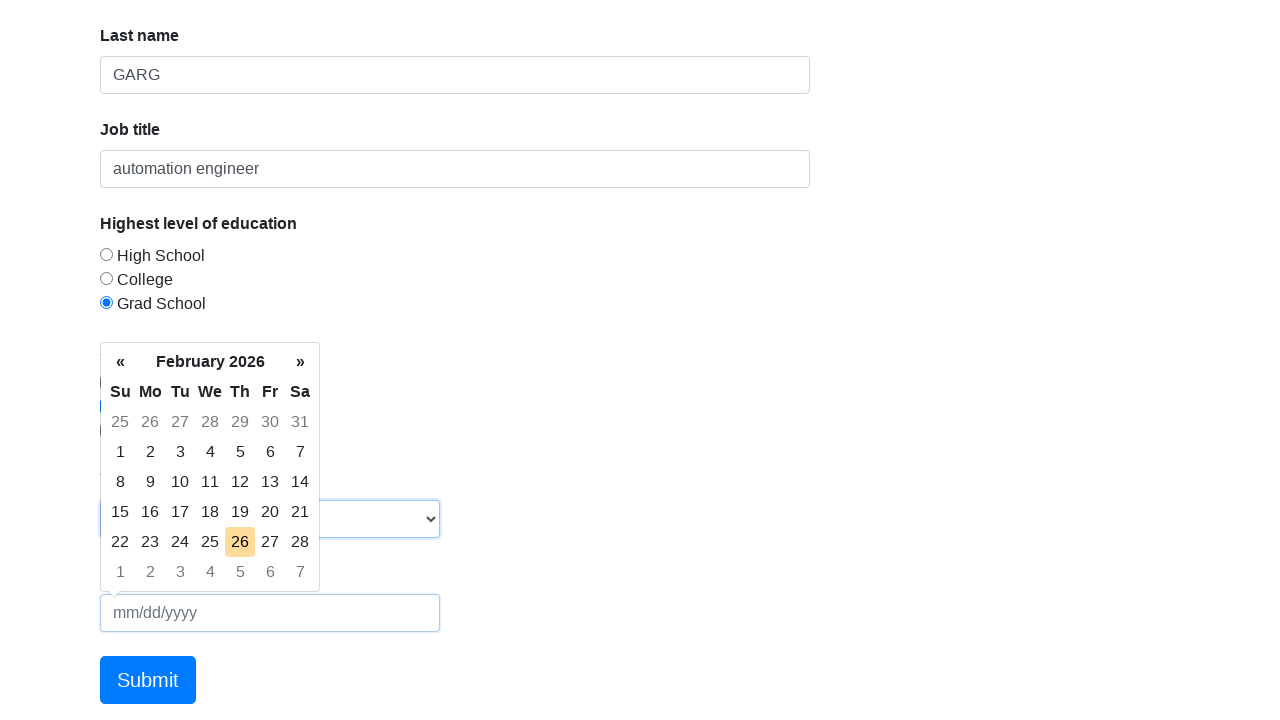

Filled date picker field with '04/27/2023' on #datepicker
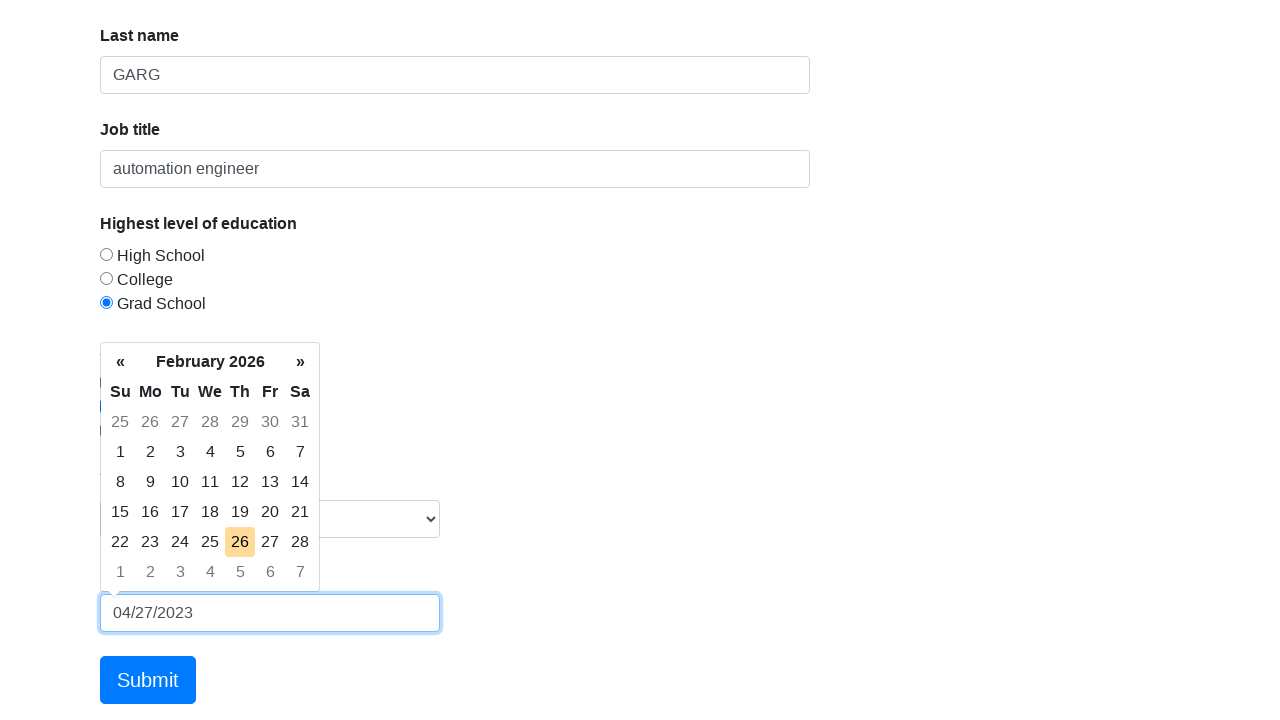

Pressed enter to confirm date selection
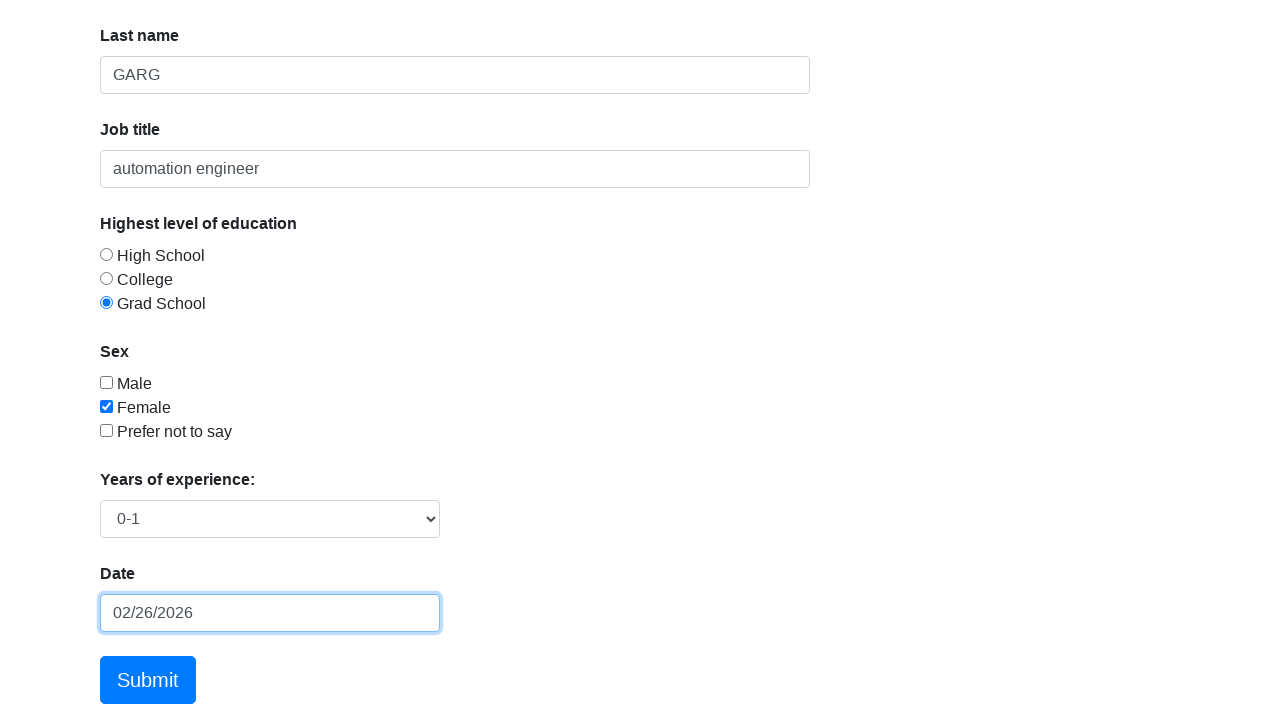

Clicked submit button to submit the form at (148, 680) on xpath=/html/body/div[1]/form/div/div[8]/a
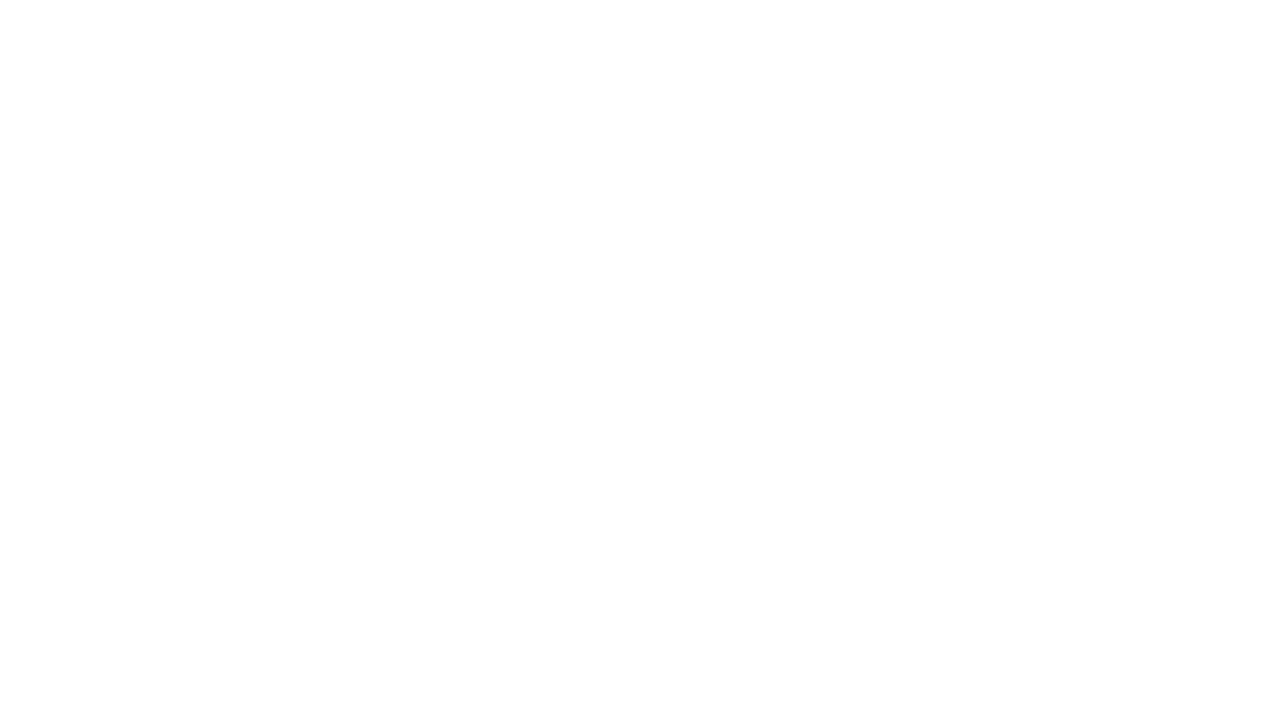

Success message alert loaded on page
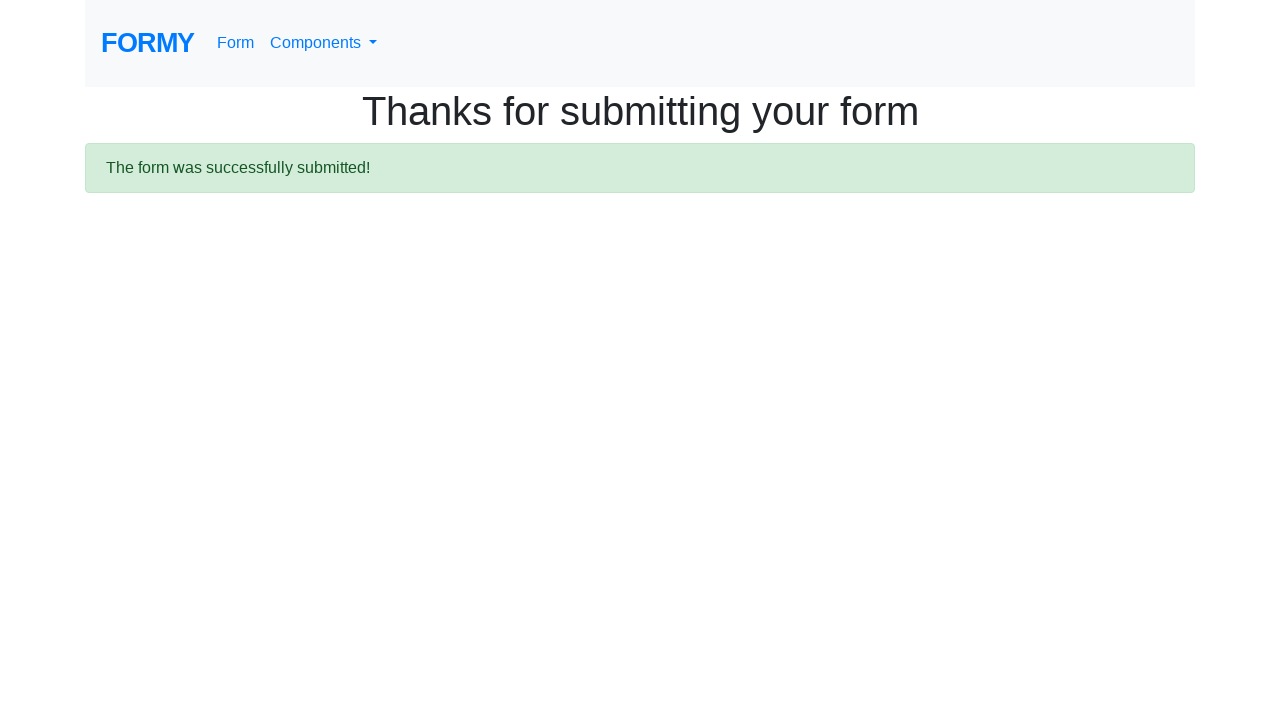

Retrieved success message text from alert
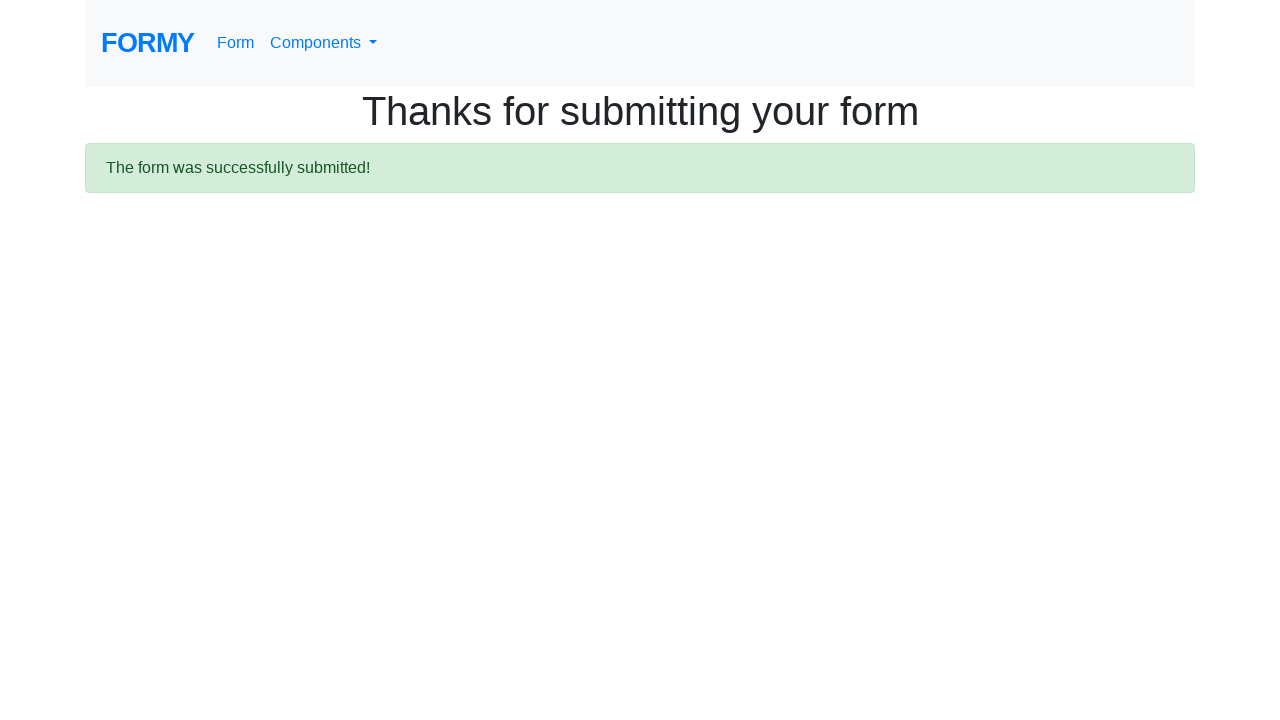

Verified success message contains 'The form was successfully submitted!'
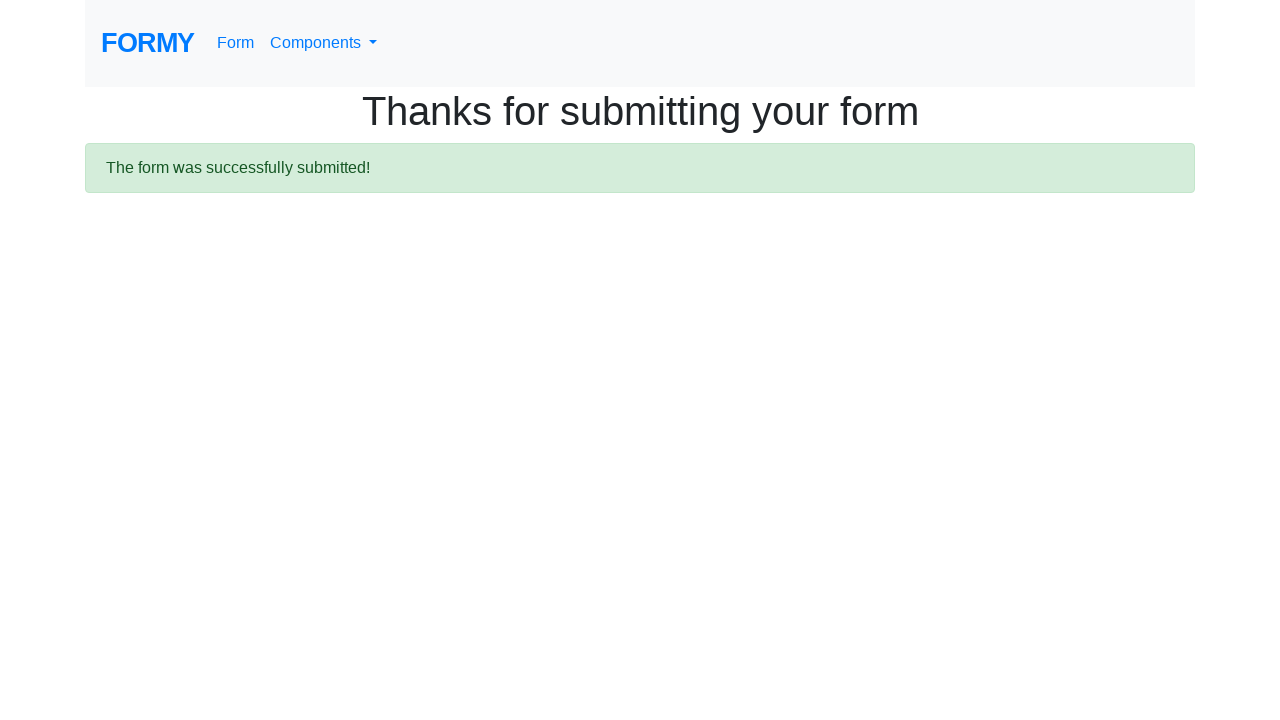

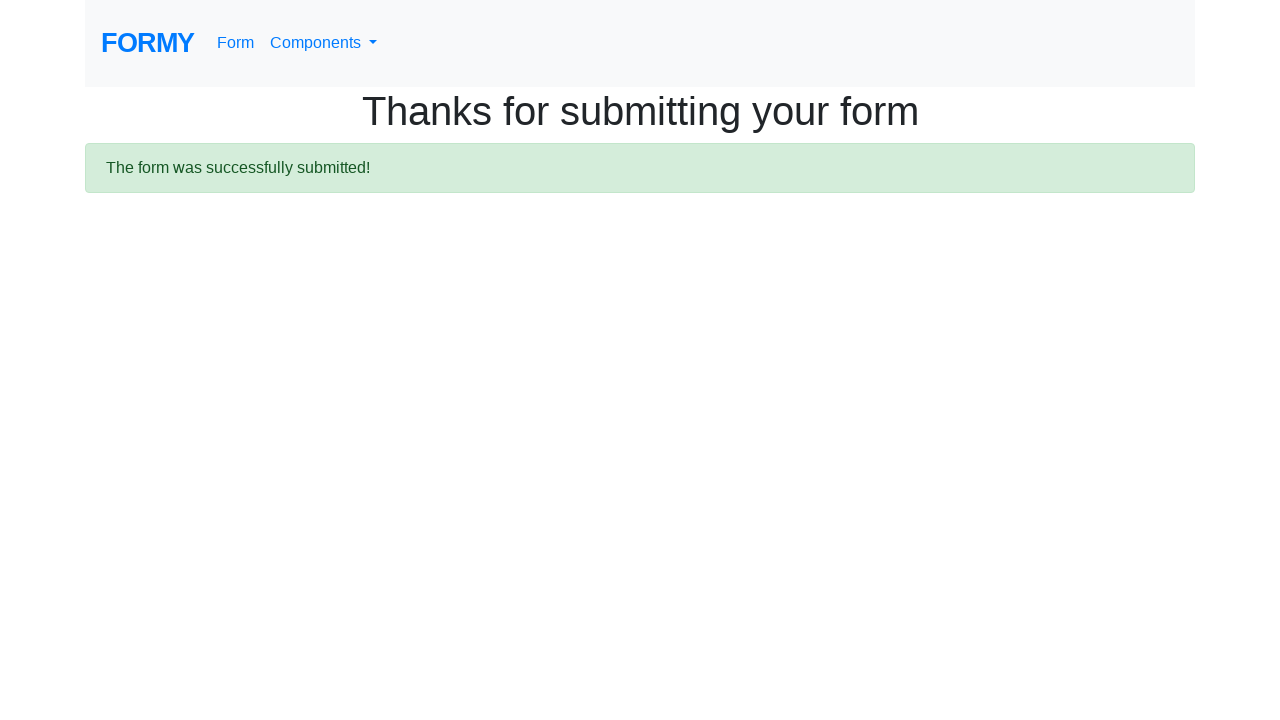